Tests text input field by typing text and verifying the value

Starting URL: https://www.selenium.dev/selenium/web/web-form.html

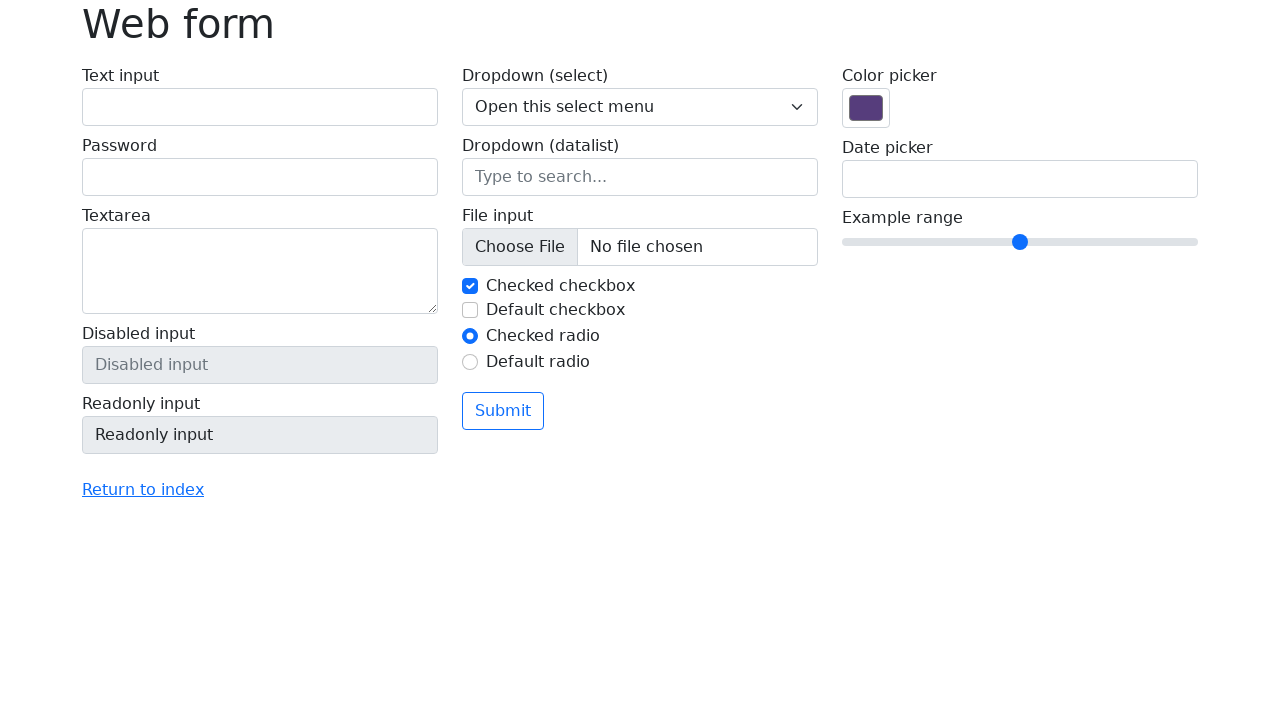

Filled text input field with 'test input' on #my-text-id
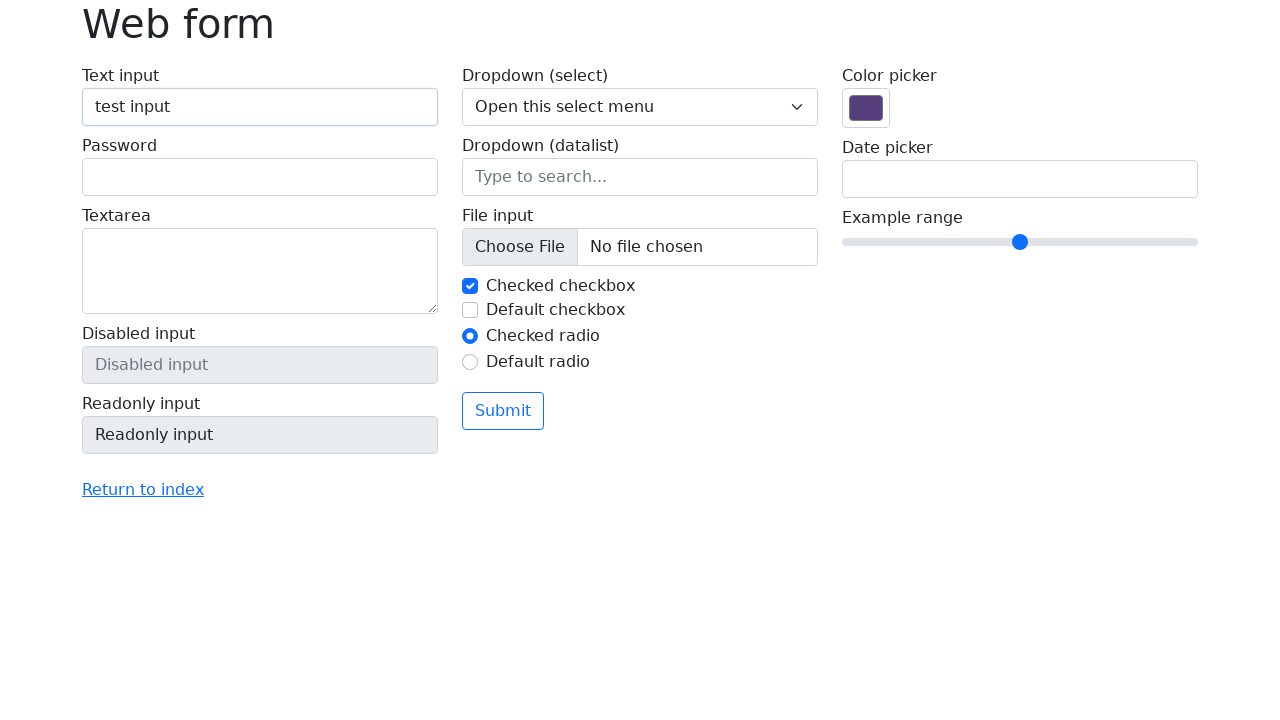

Verified text input field contains 'test input'
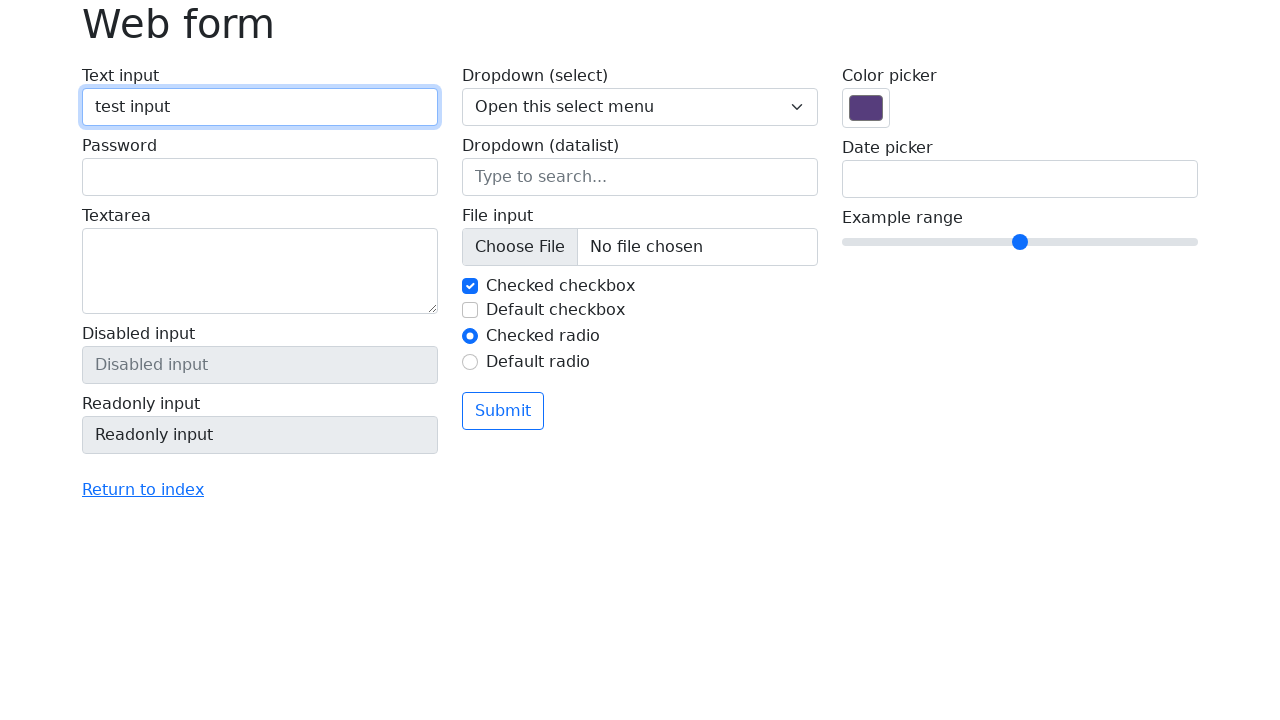

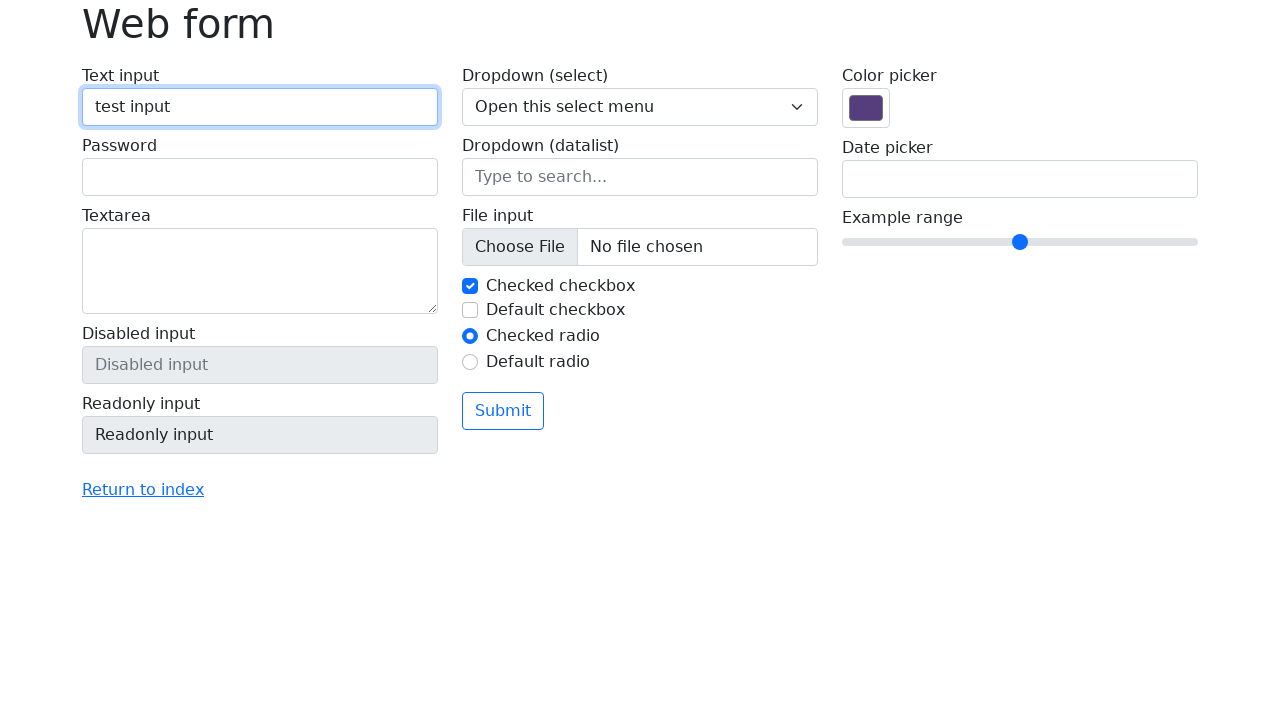